Tests the search/filter functionality on a products table by entering "Rice" in the search field and verifying the filtered results

Starting URL: https://rahulshettyacademy.com/seleniumPractise/#/offers

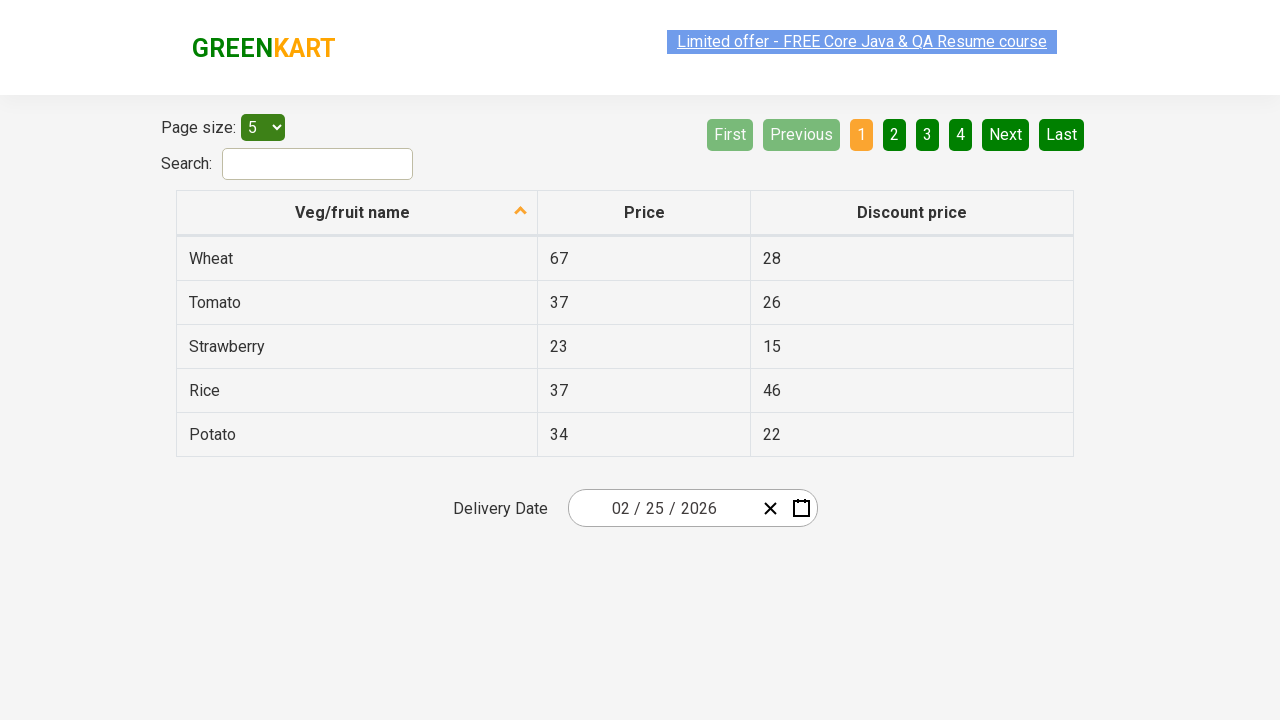

Entered 'Rice' in the search field on #search-field
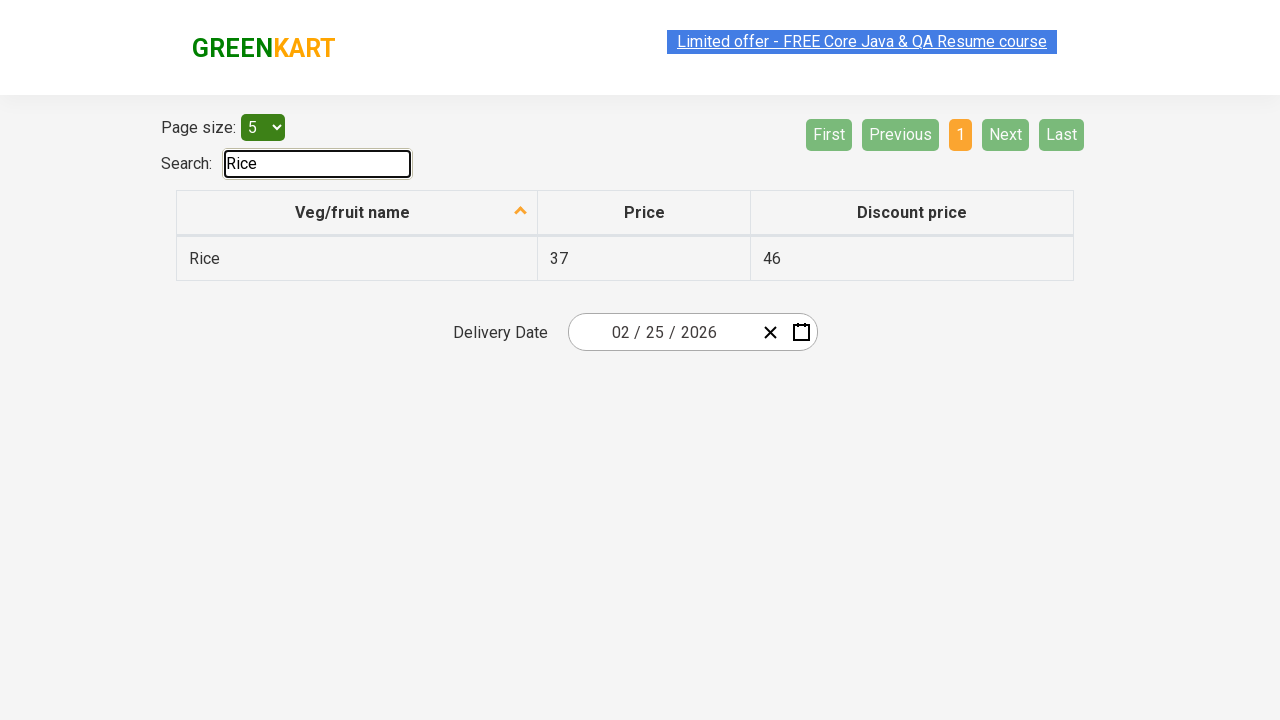

Waited 1000ms for filter to apply
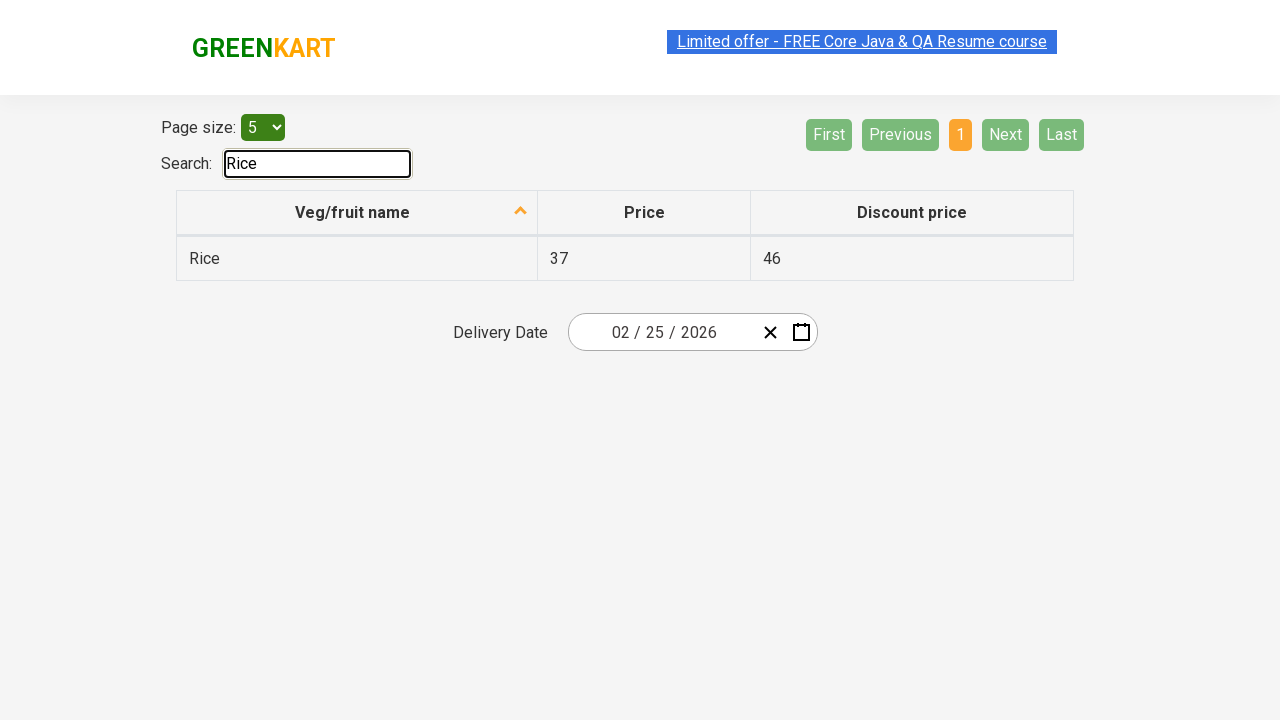

Located all product name elements in filtered table
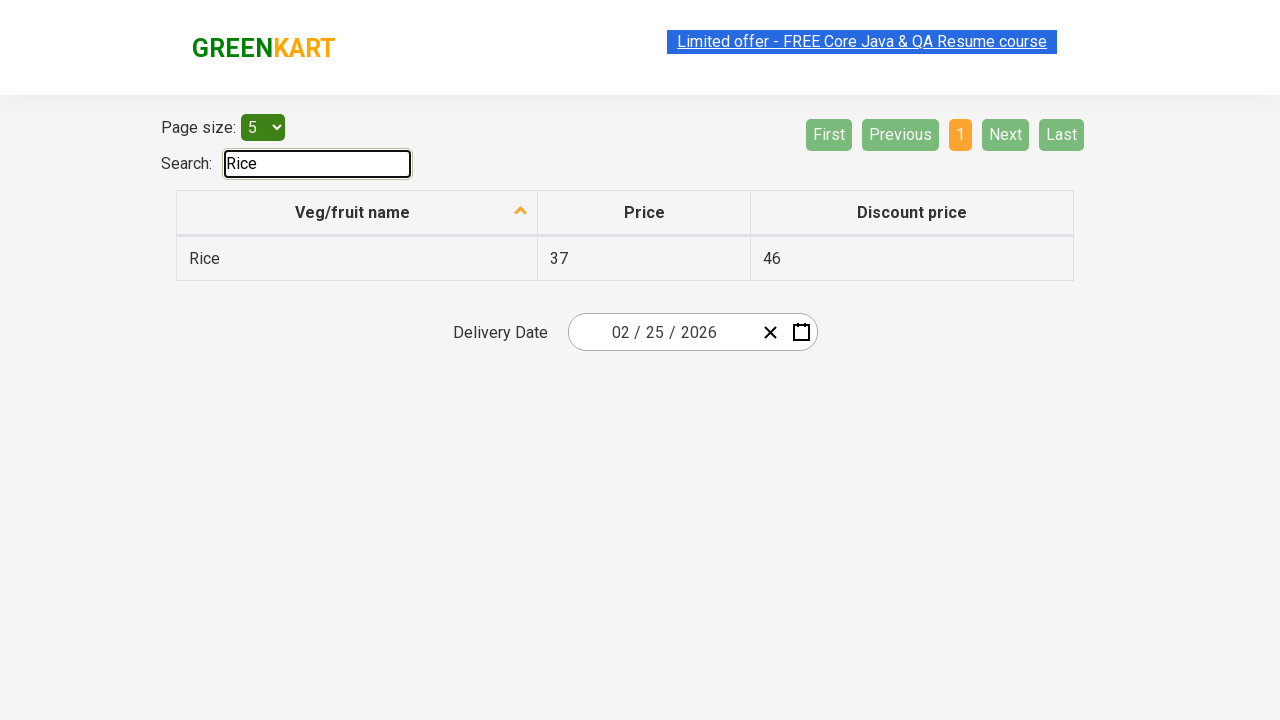

Verified filtered result contains 'Rice': 'Rice'
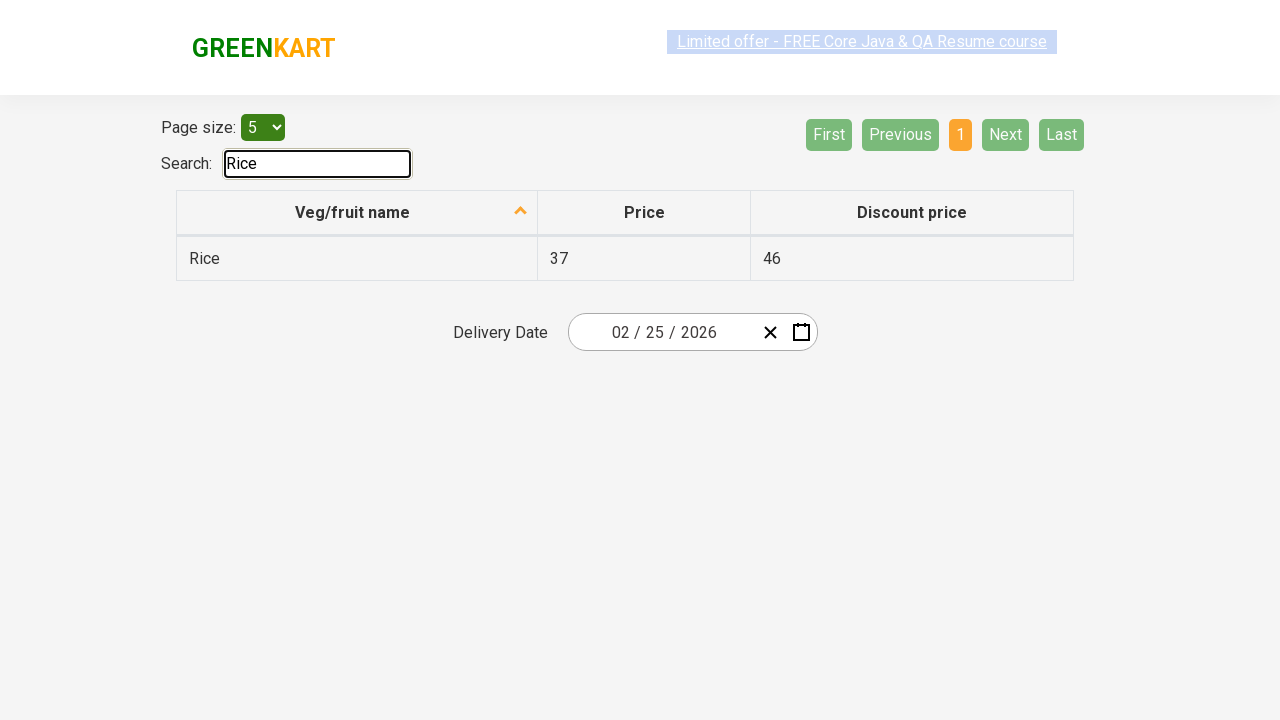

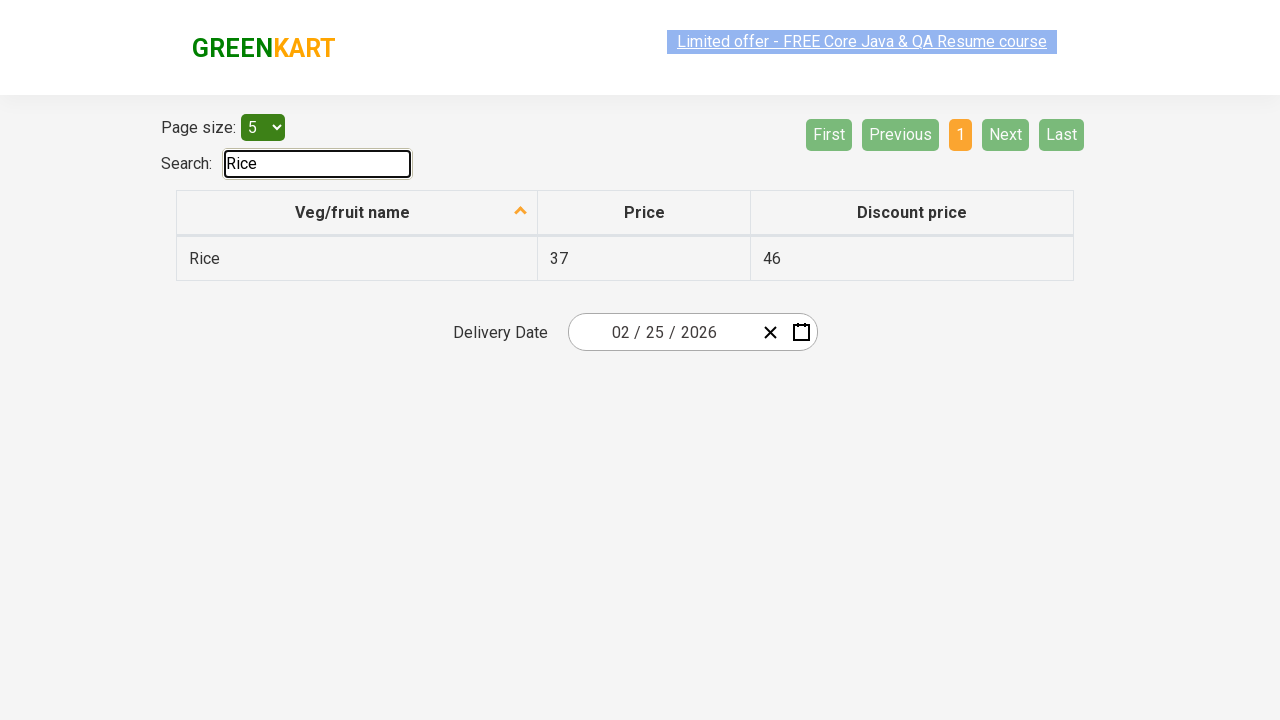